Fills in email and comments fields on a form, then clicks the send button

Starting URL: https://saucelabs.com/test/guinea-pig

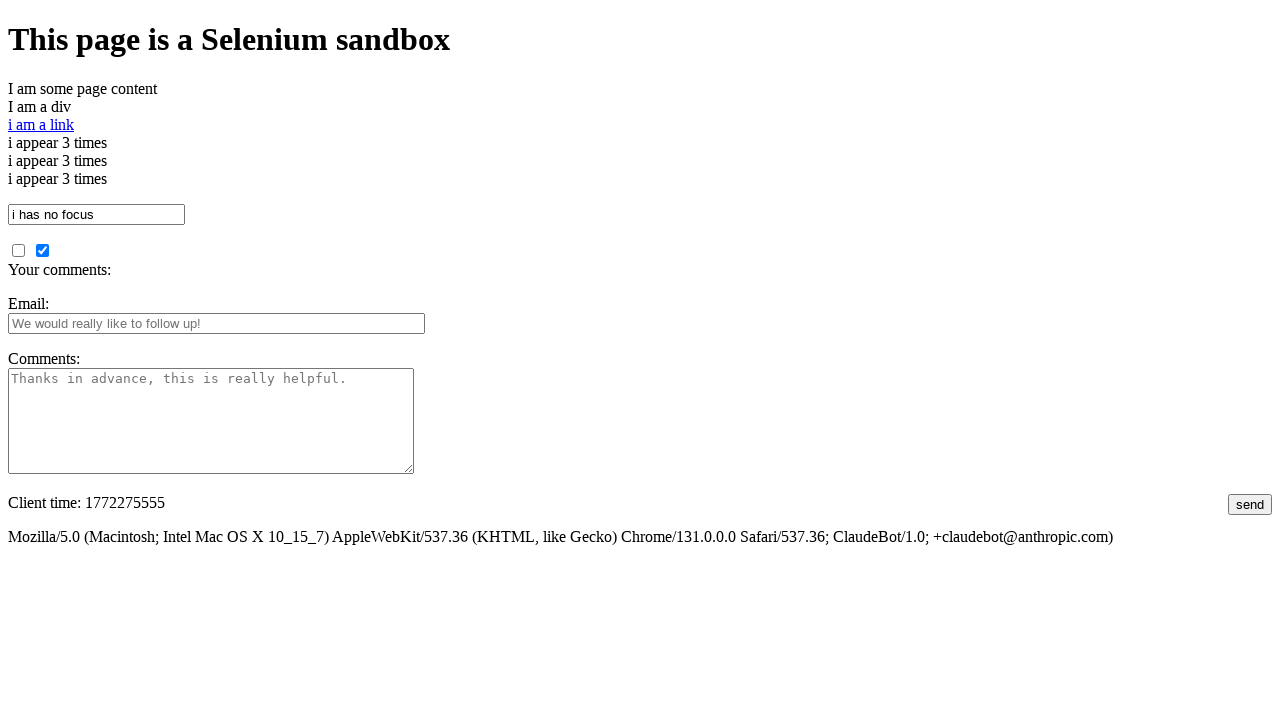

Filled email field with 'testuser@example.com' on #fbemail
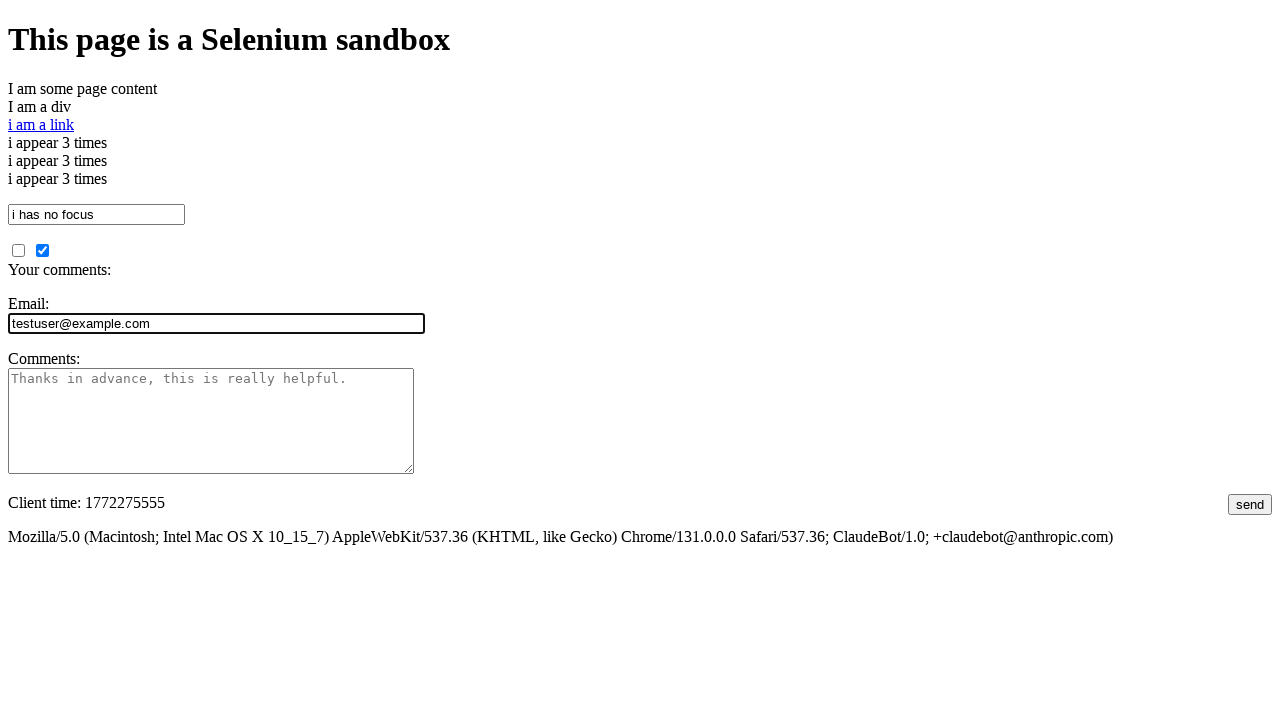

Filled comments field with test comment on #comments
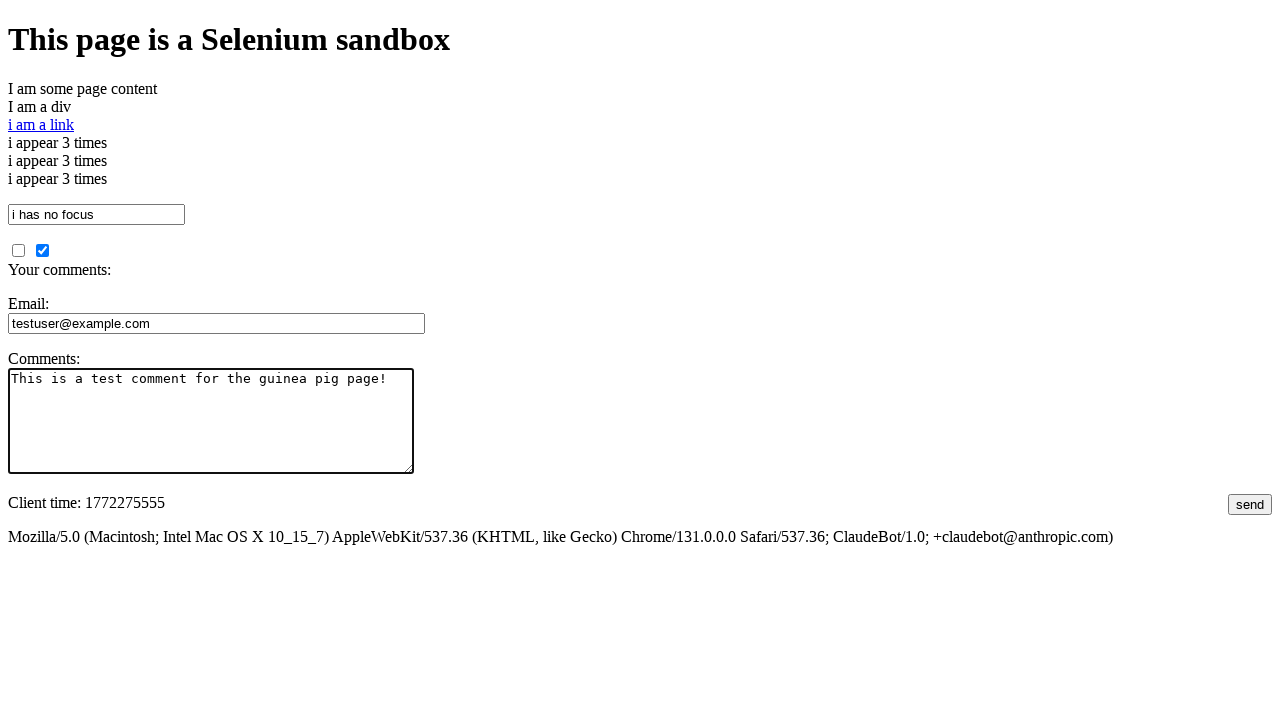

Clicked send button to submit form at (1250, 504) on #submit
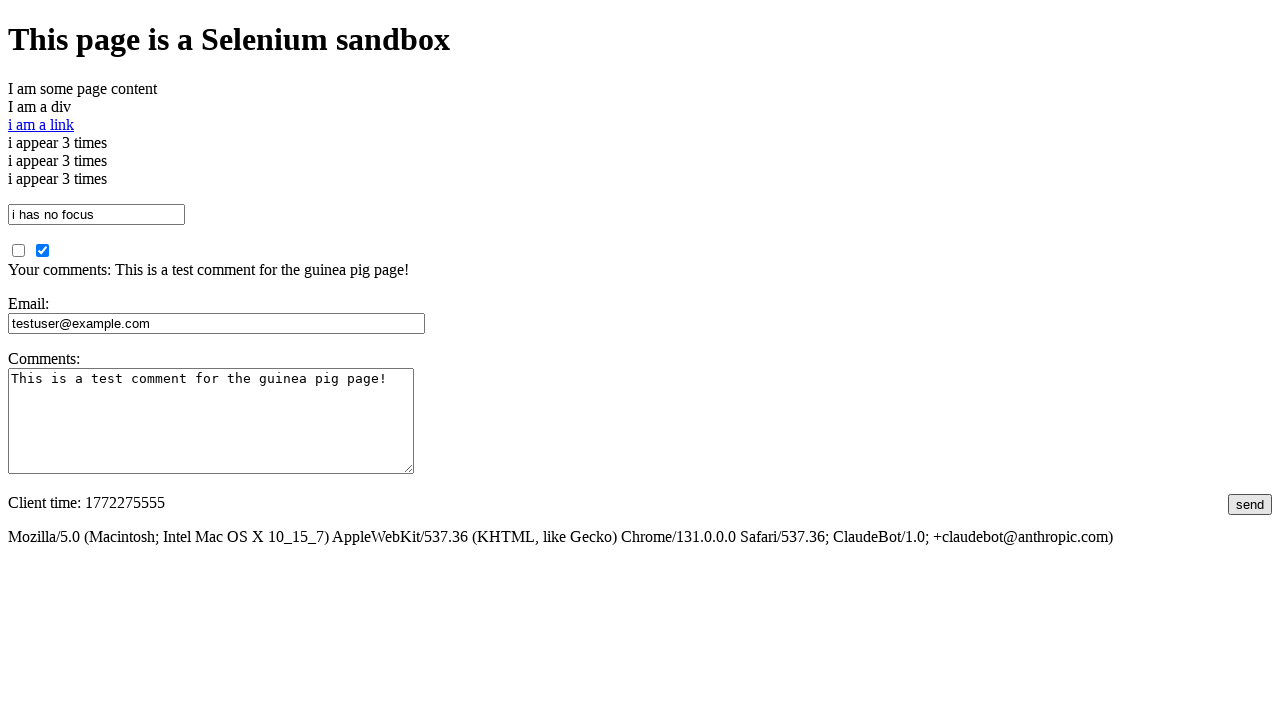

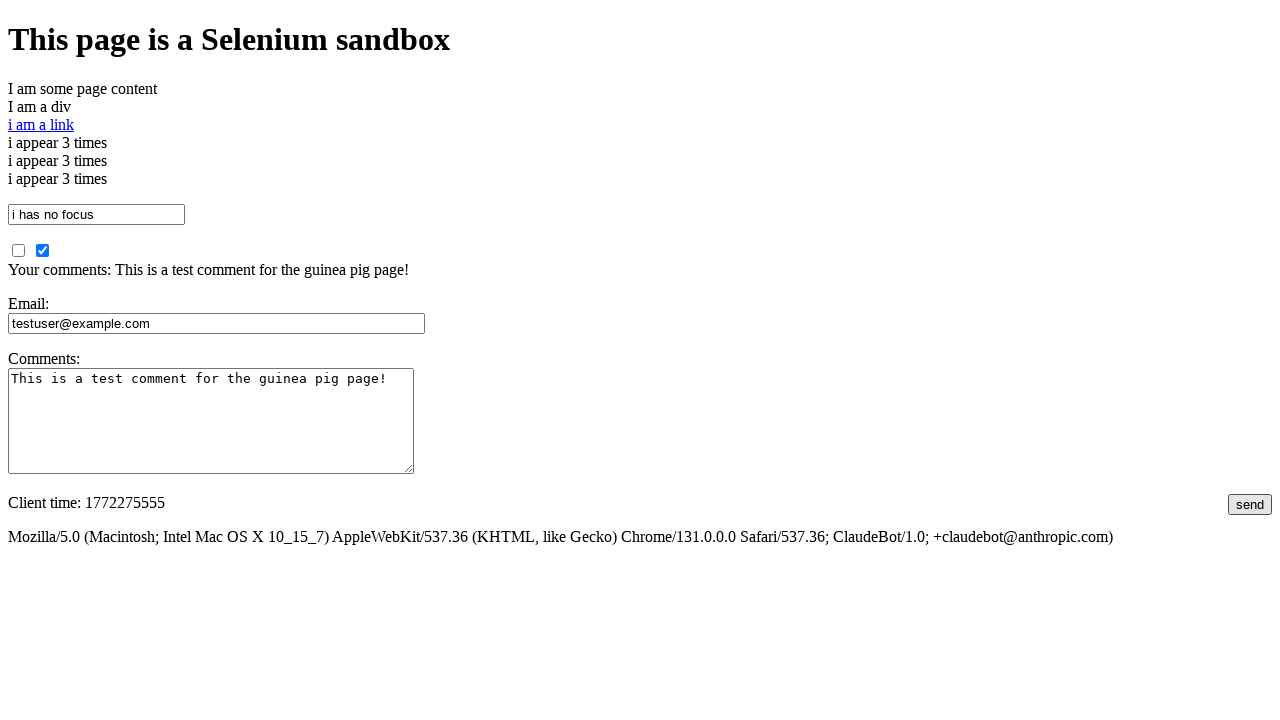